Tests finding and clicking a link by its calculated mathematical text value, then fills out a form with personal information (first name, last name, city, country) and submits it.

Starting URL: http://suninjuly.github.io/find_link_text

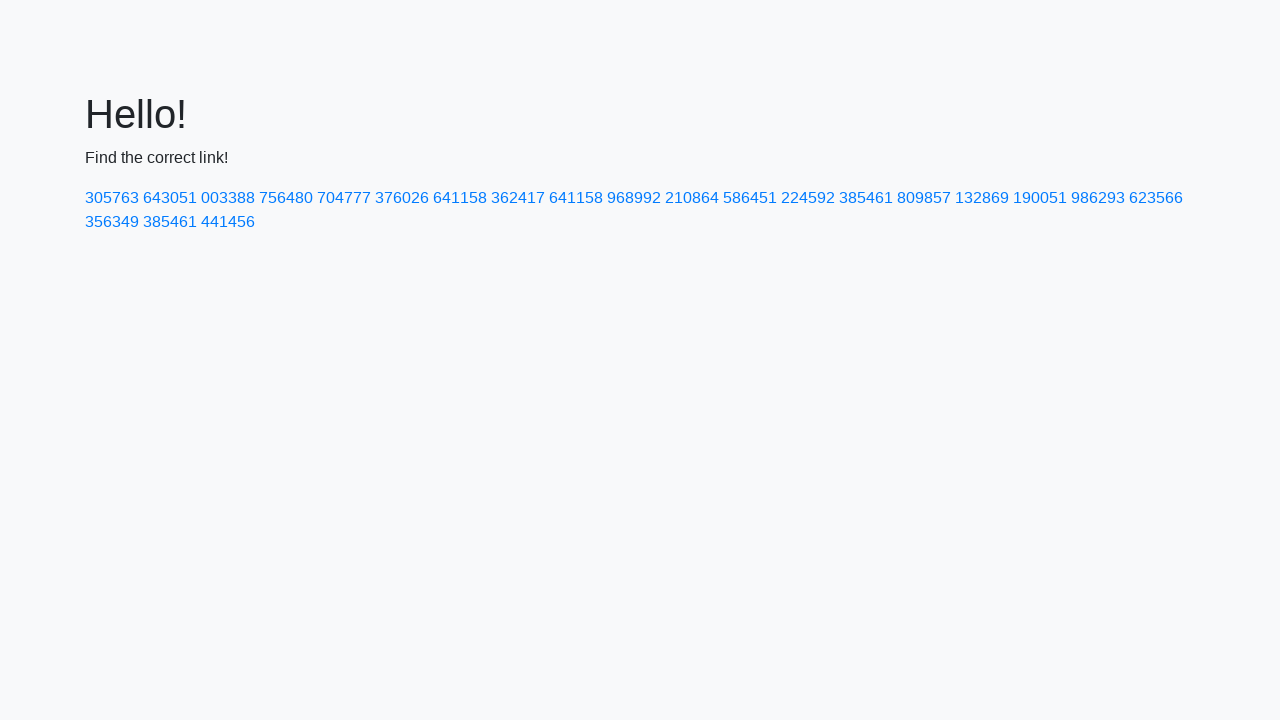

Clicked link with calculated text value: 224592 at (808, 198) on text=224592
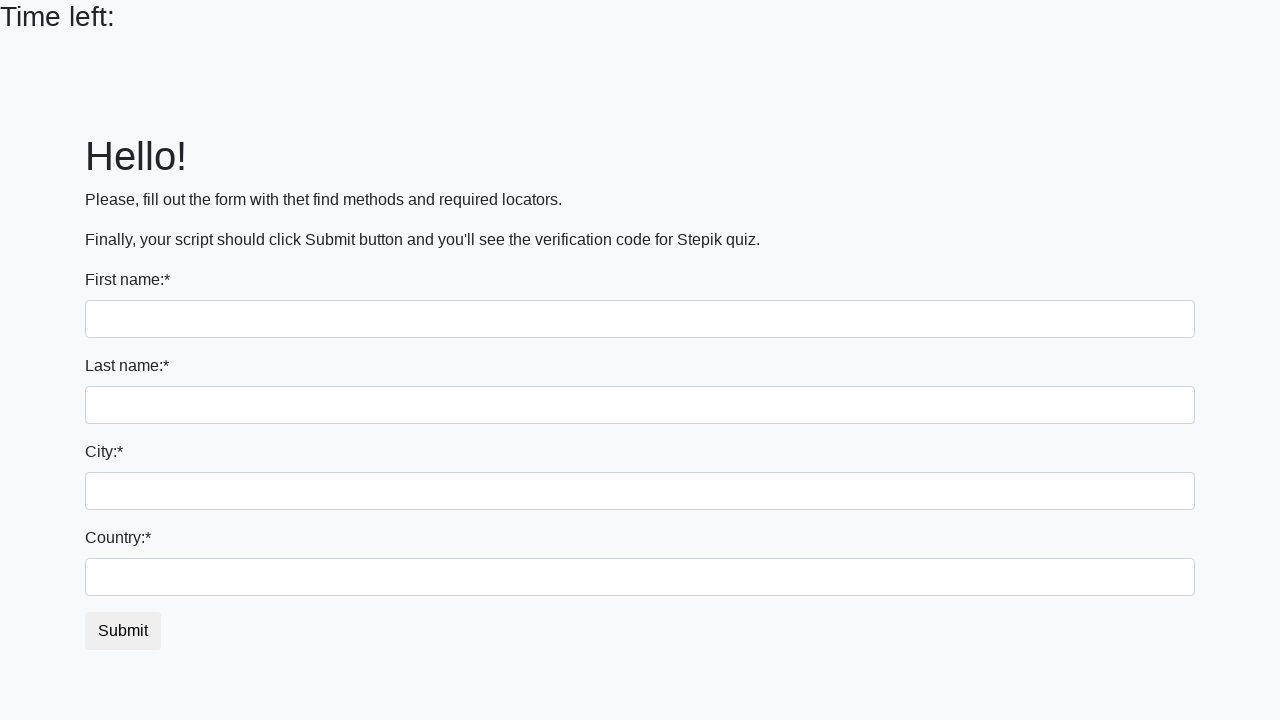

Filled first name field with 'Ivan' on input >> nth=0
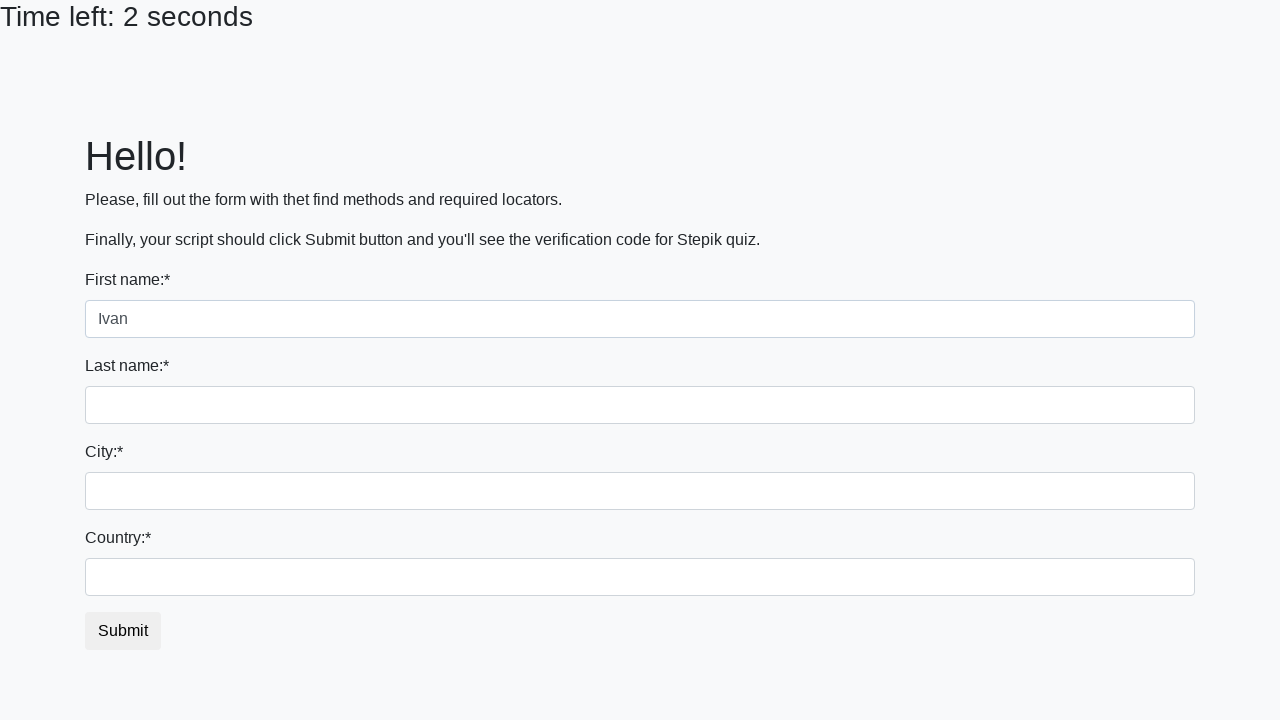

Filled last name field with 'Petrov' on input[name='last_name']
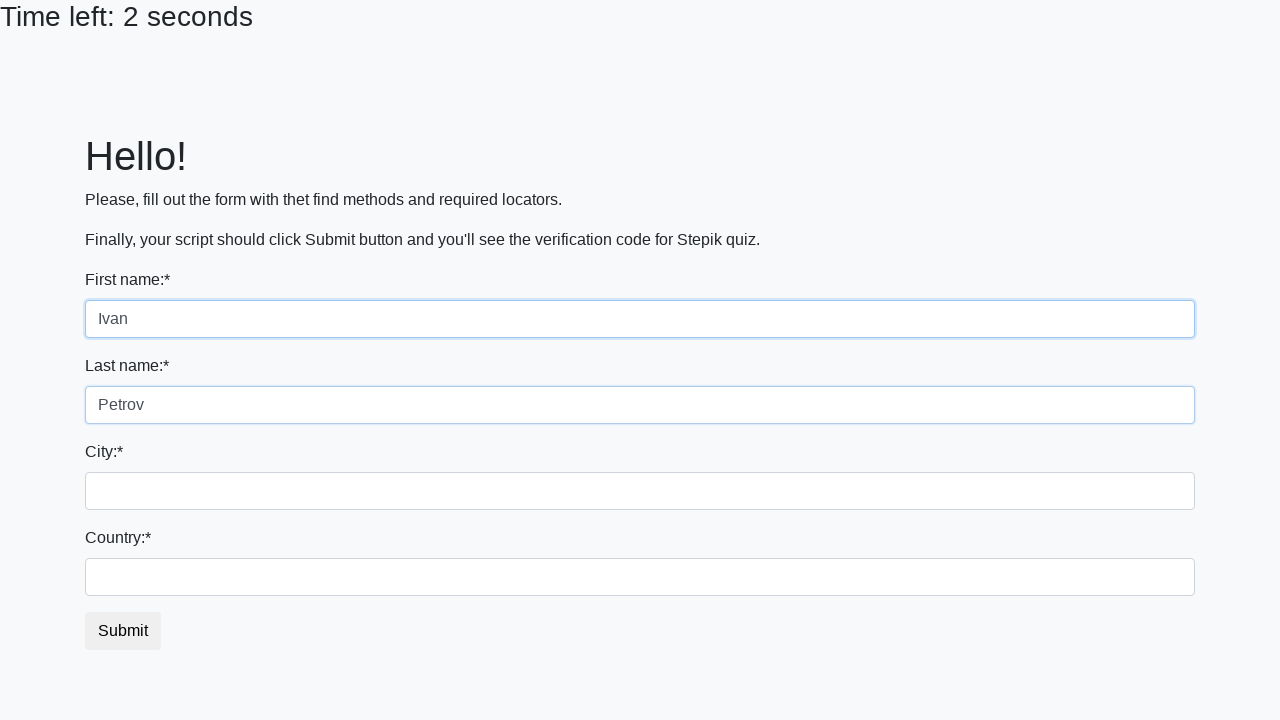

Filled city field with 'Smolensk' on .city
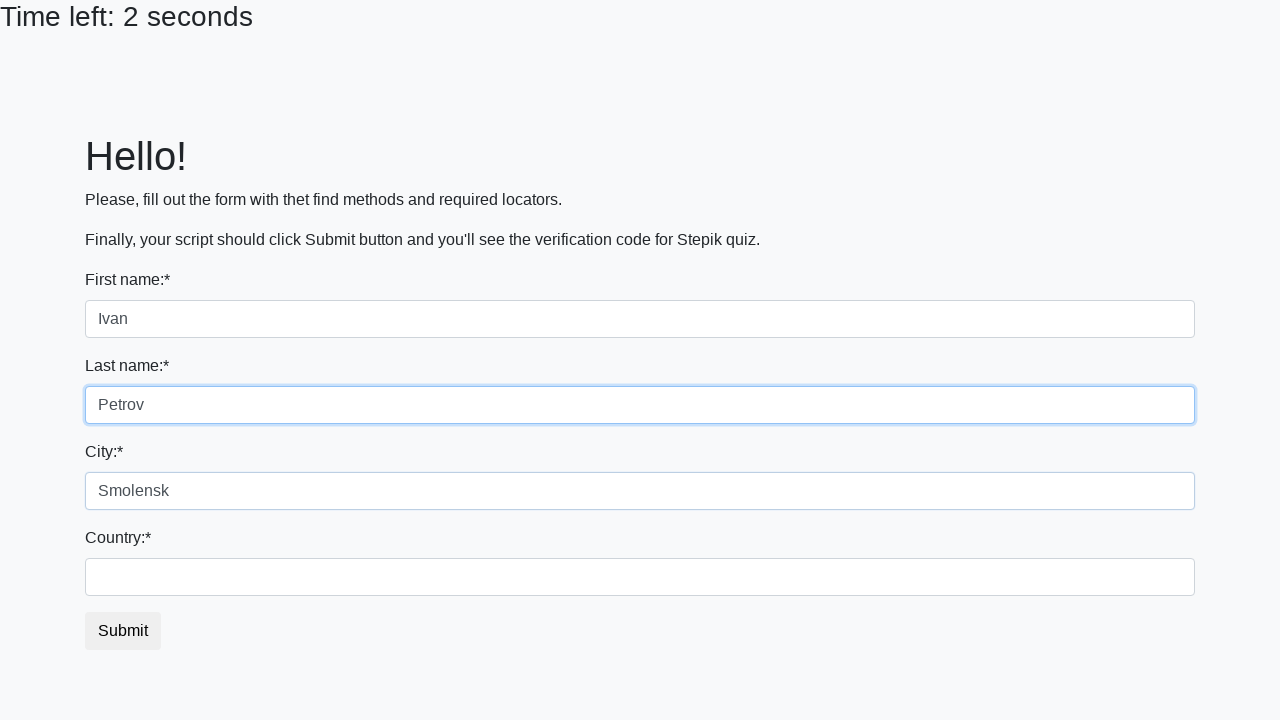

Filled country field with 'Russia' on #country
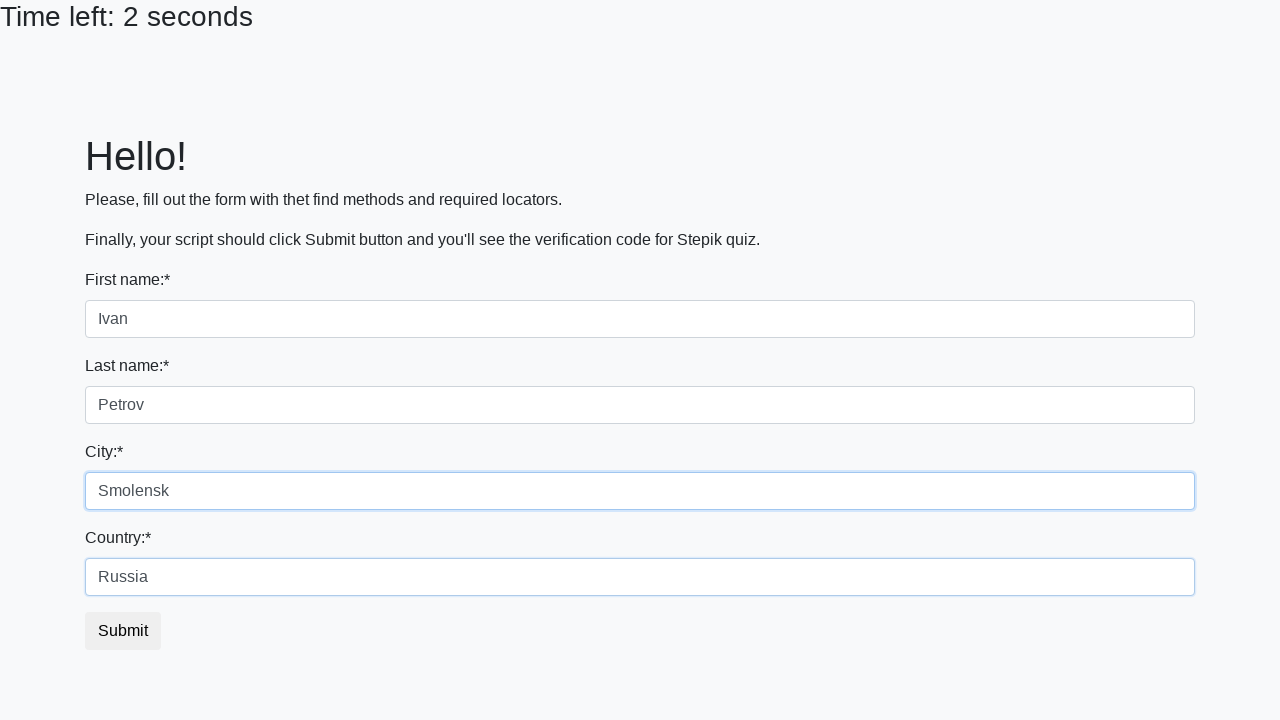

Clicked submit button to complete form submission at (123, 631) on button.btn
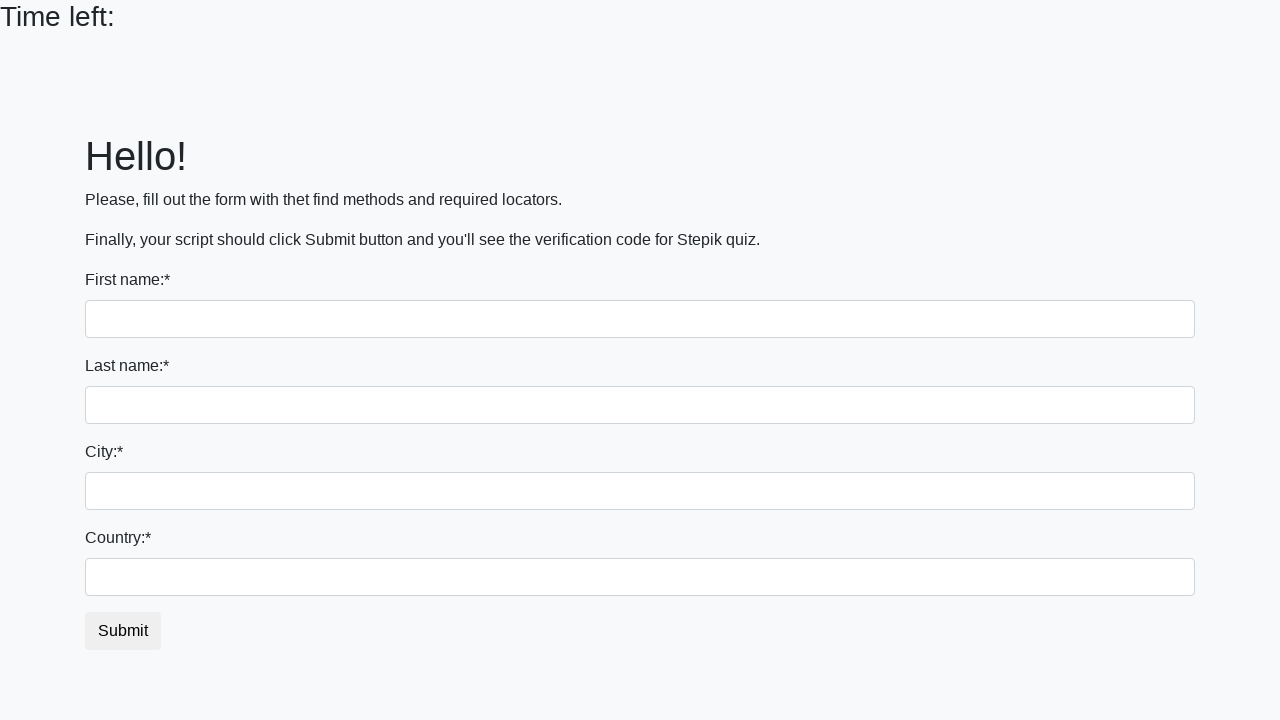

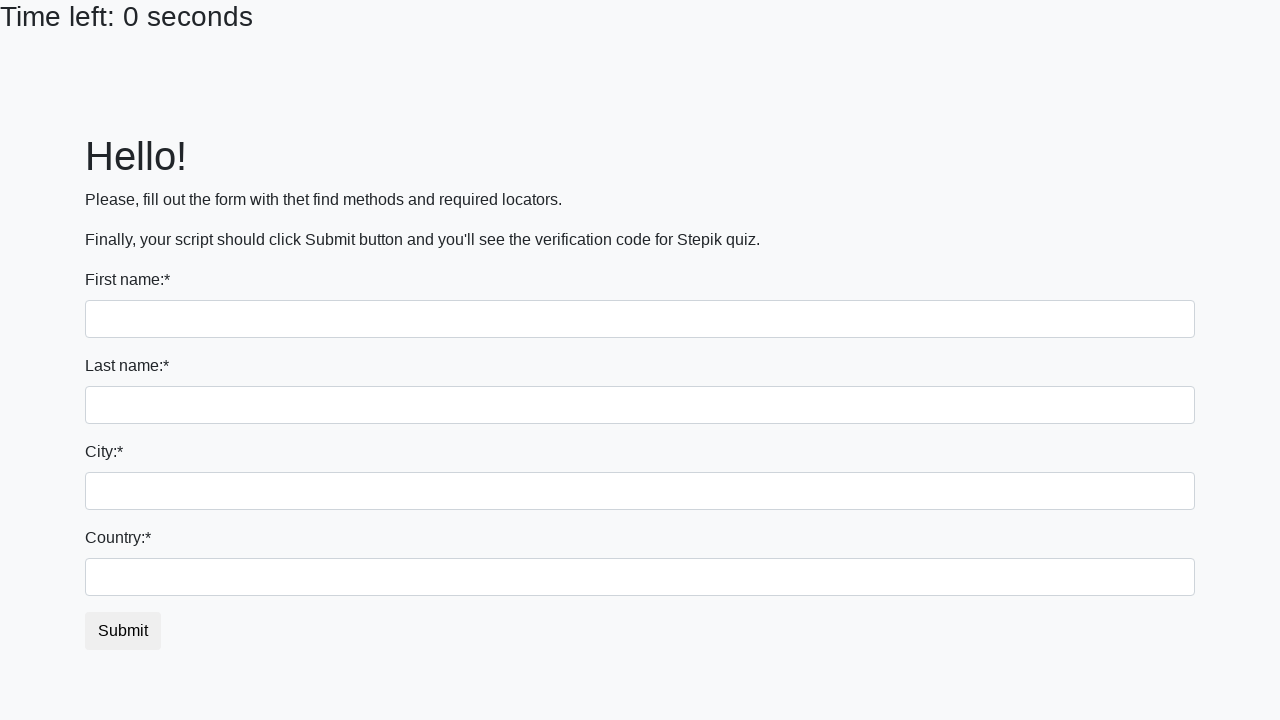